Tests drag and drop functionality by dragging column A to column B on the Heroku app drag and drop demo page

Starting URL: https://the-internet.herokuapp.com/drag_and_drop

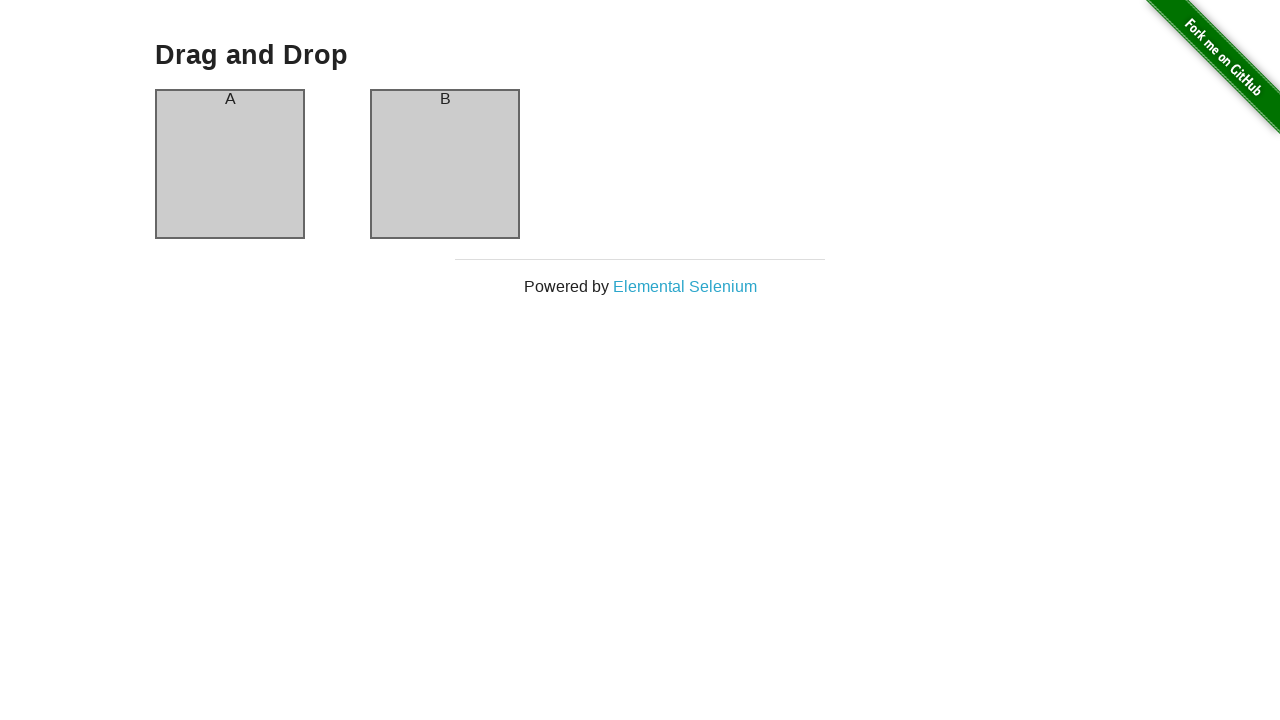

Waited for column A to be visible
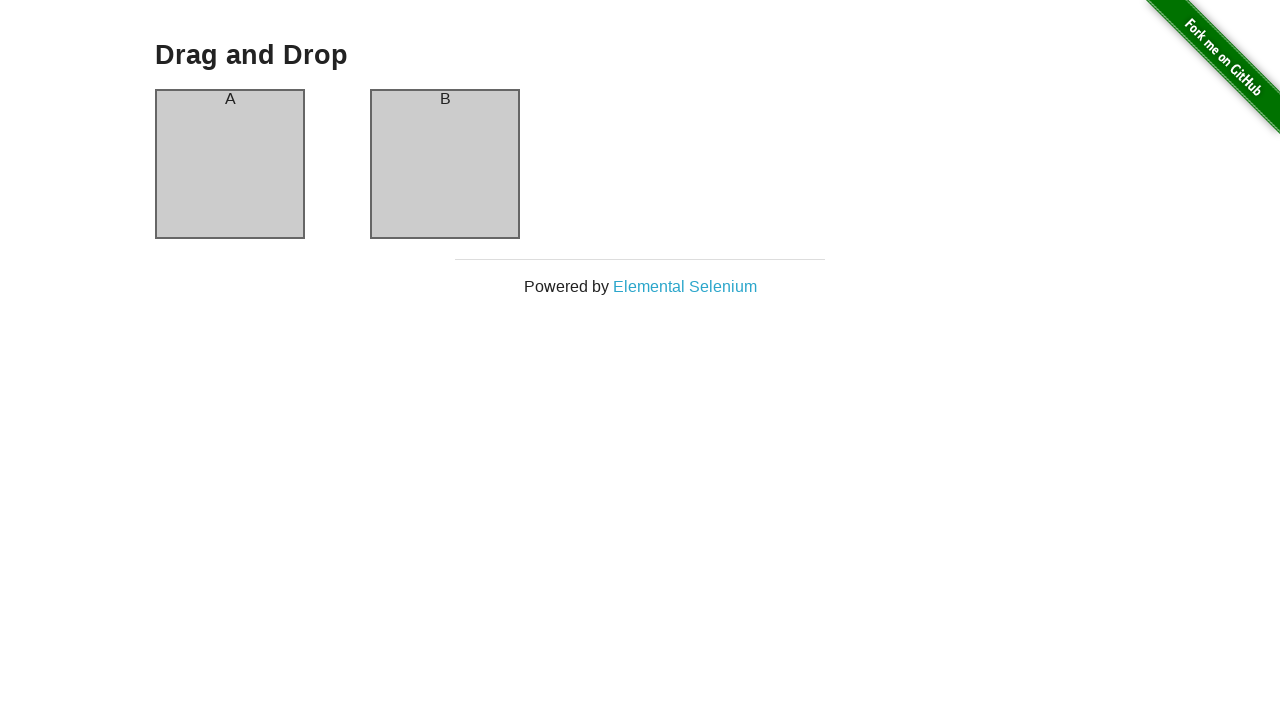

Waited for column B to be visible
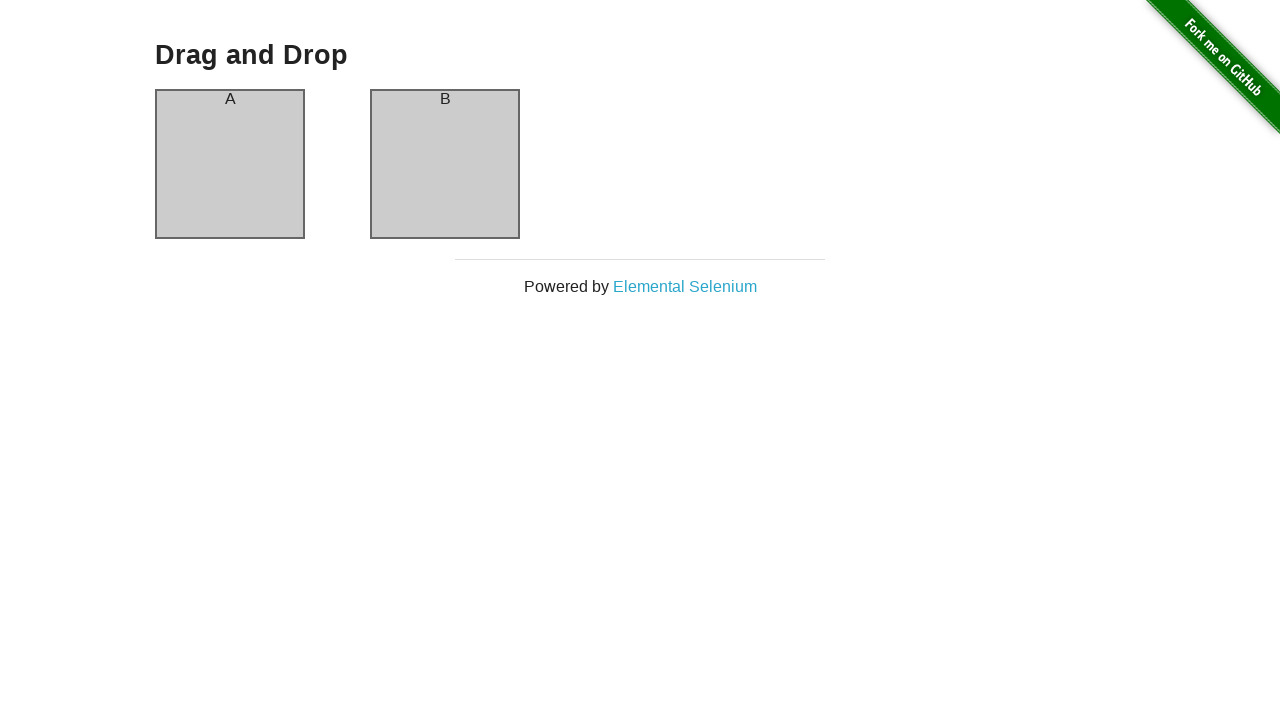

Located column A element
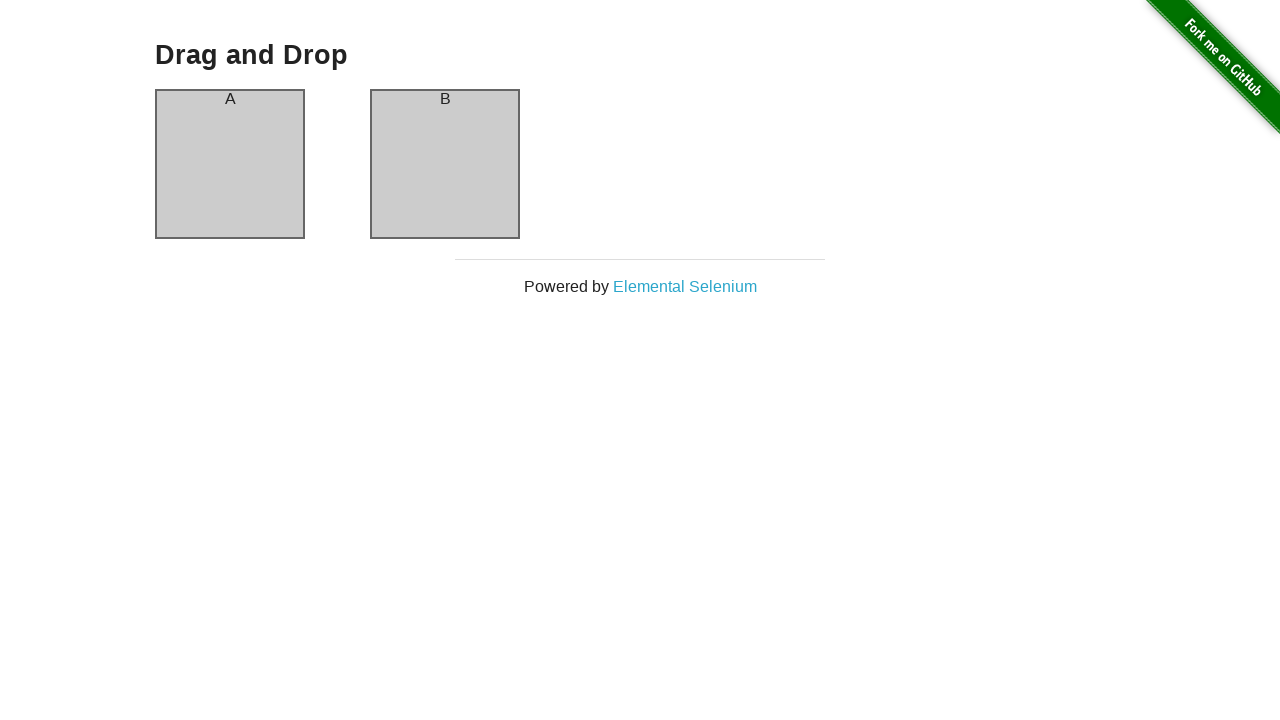

Located column B element
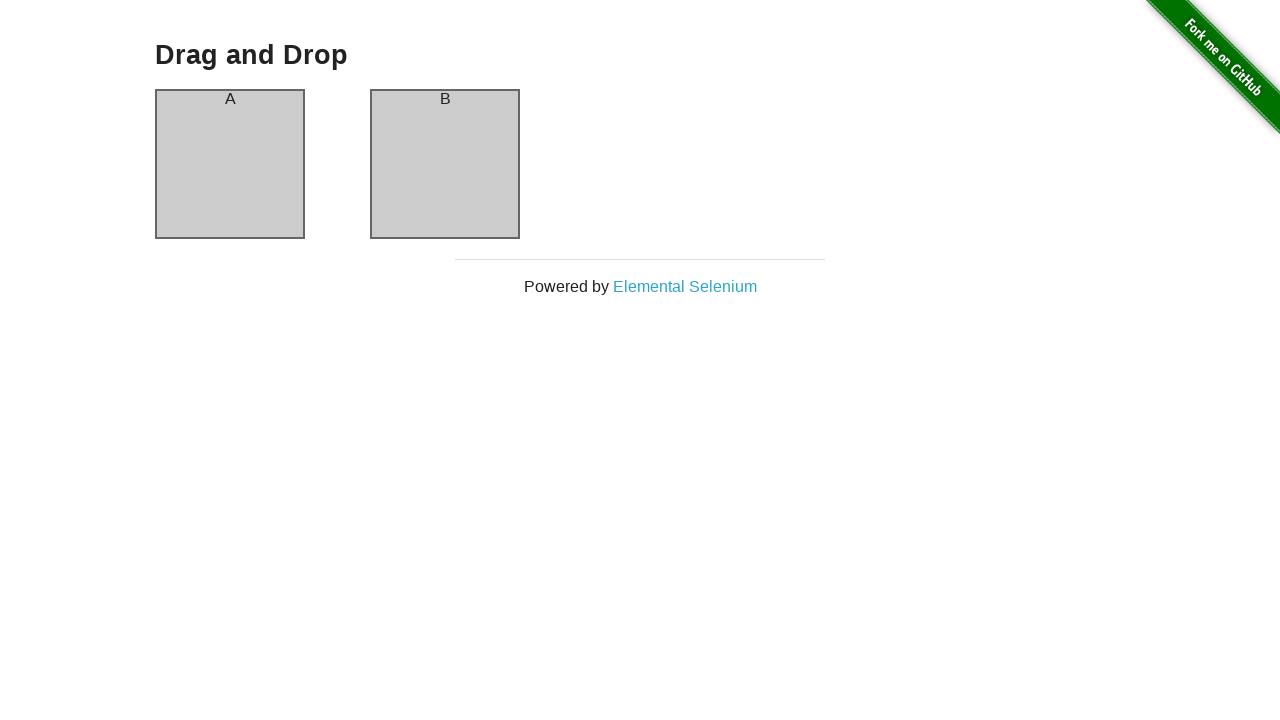

Dragged column A to column B at (445, 164)
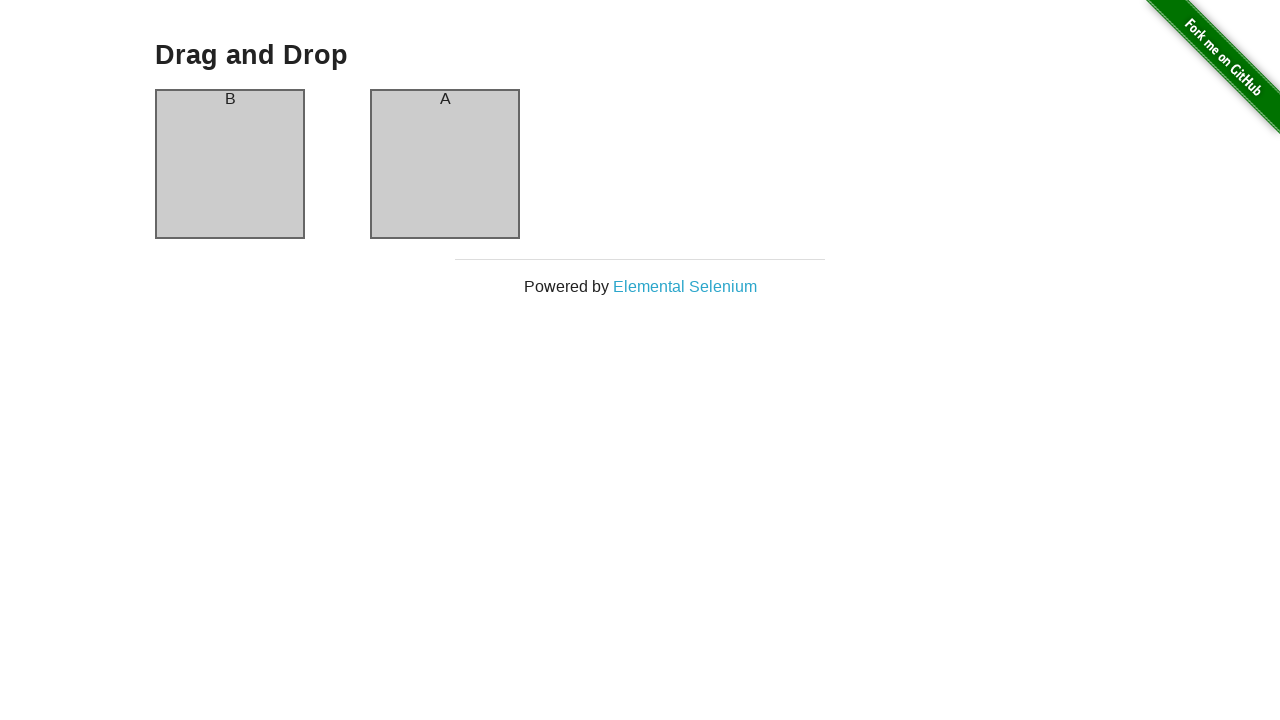

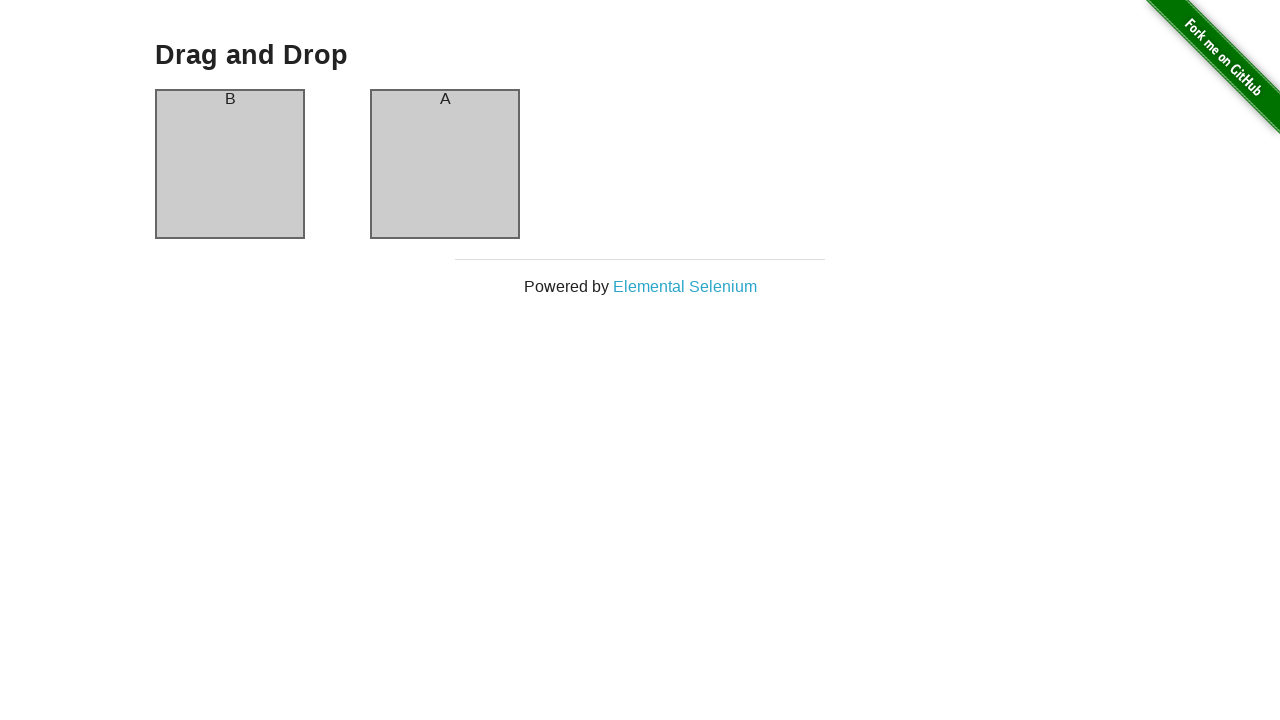